Tests hover action on a menu item and then clicks on a specific submenu option that appears after hovering

Starting URL: https://artoftesting.com/sampleSiteForSelenium

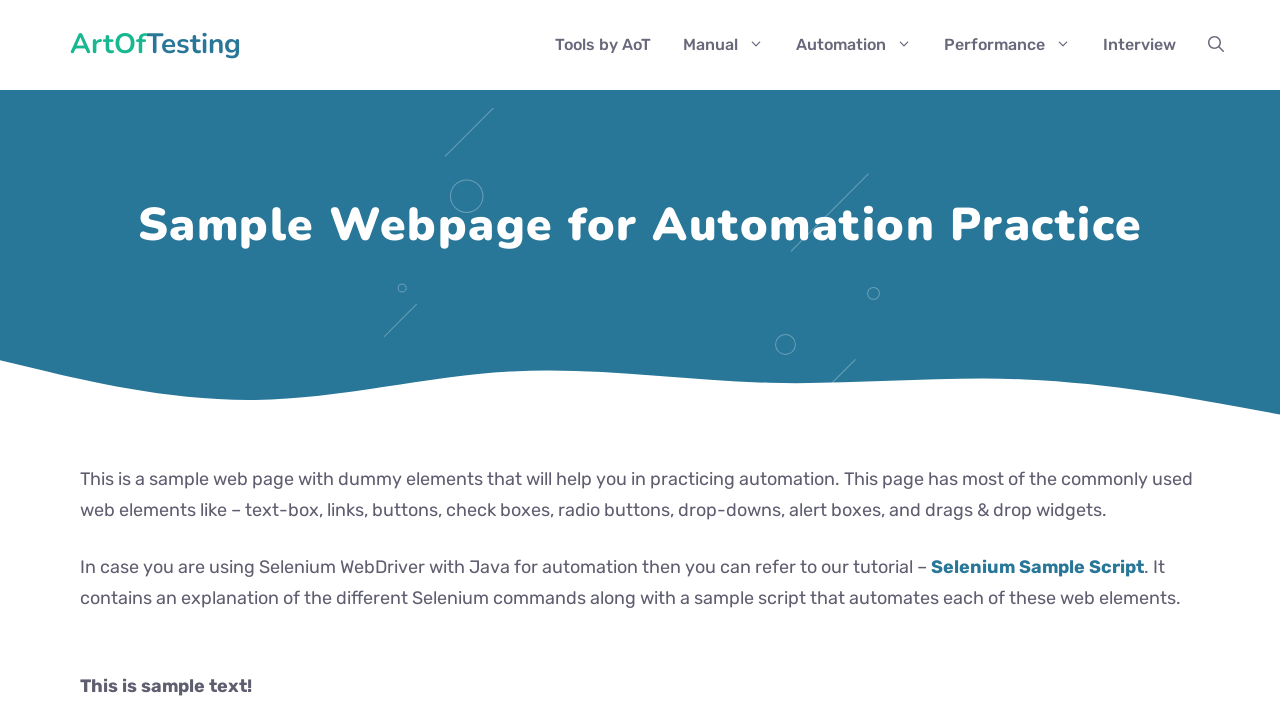

Hovered over the Automation menu item to reveal submenu at (854, 45) on xpath=(//*[contains(text(),'Automation')])[3]
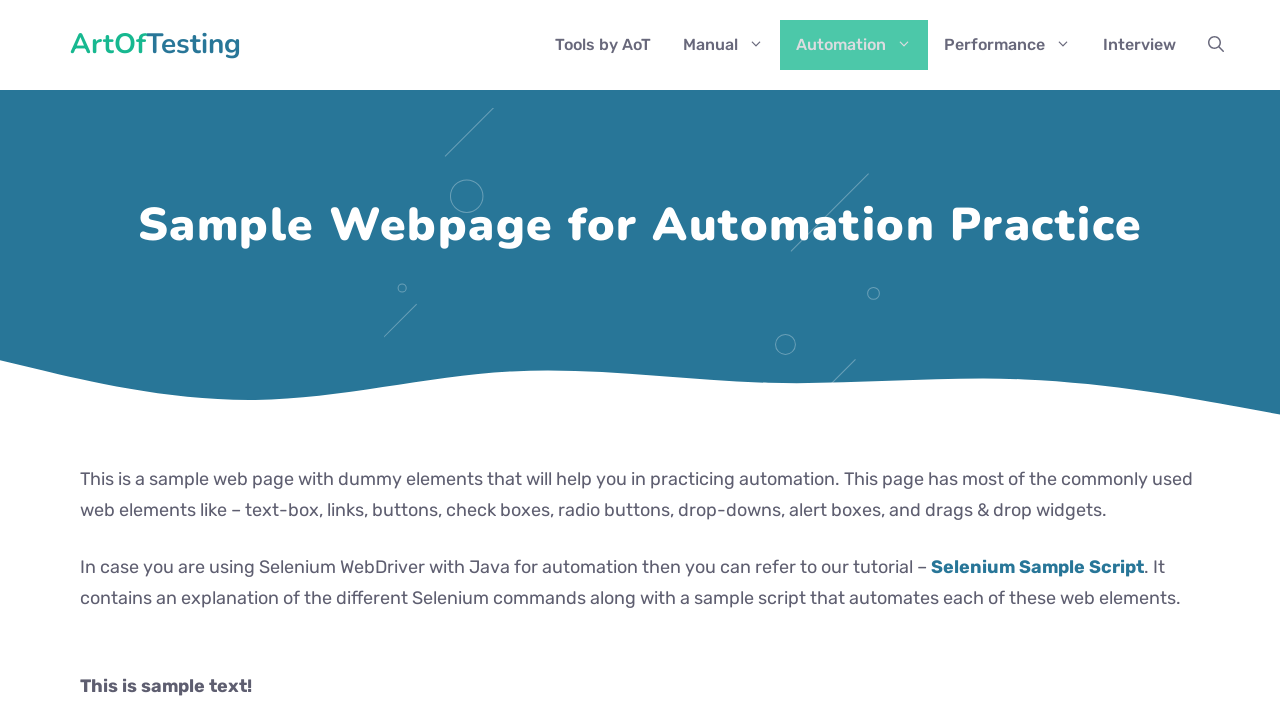

Retrieved all submenu items from the Automation dropdown
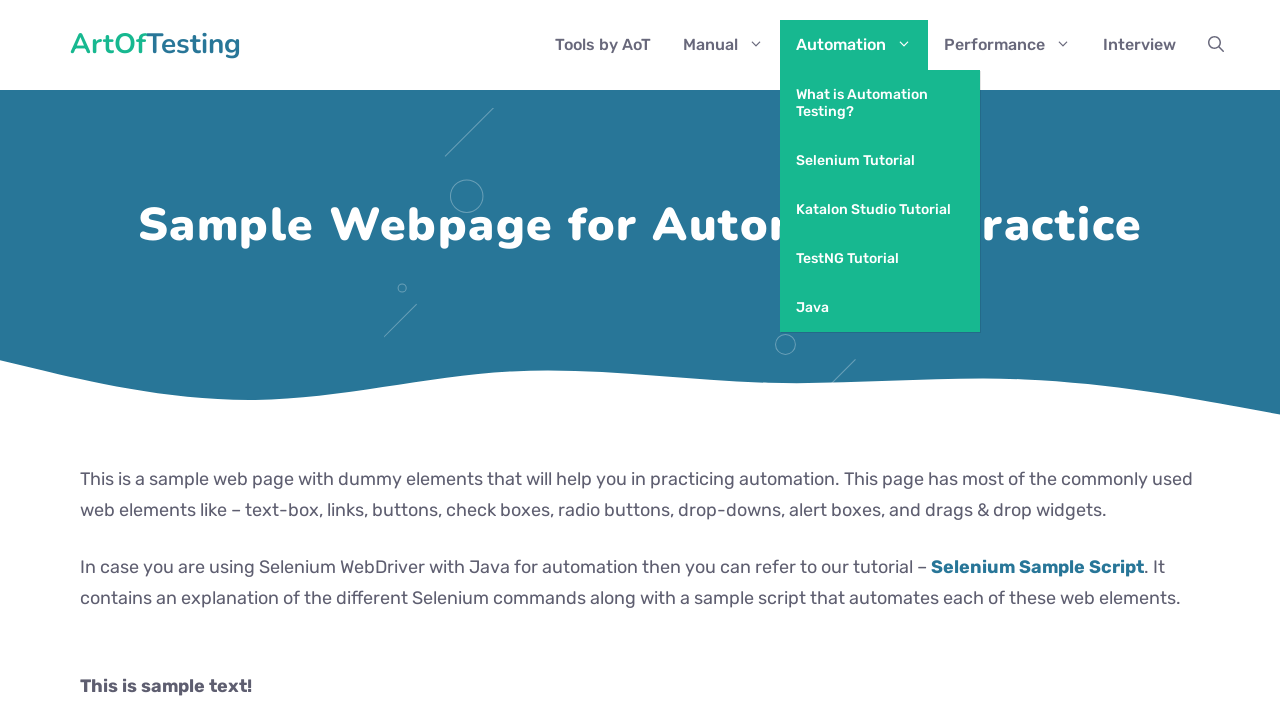

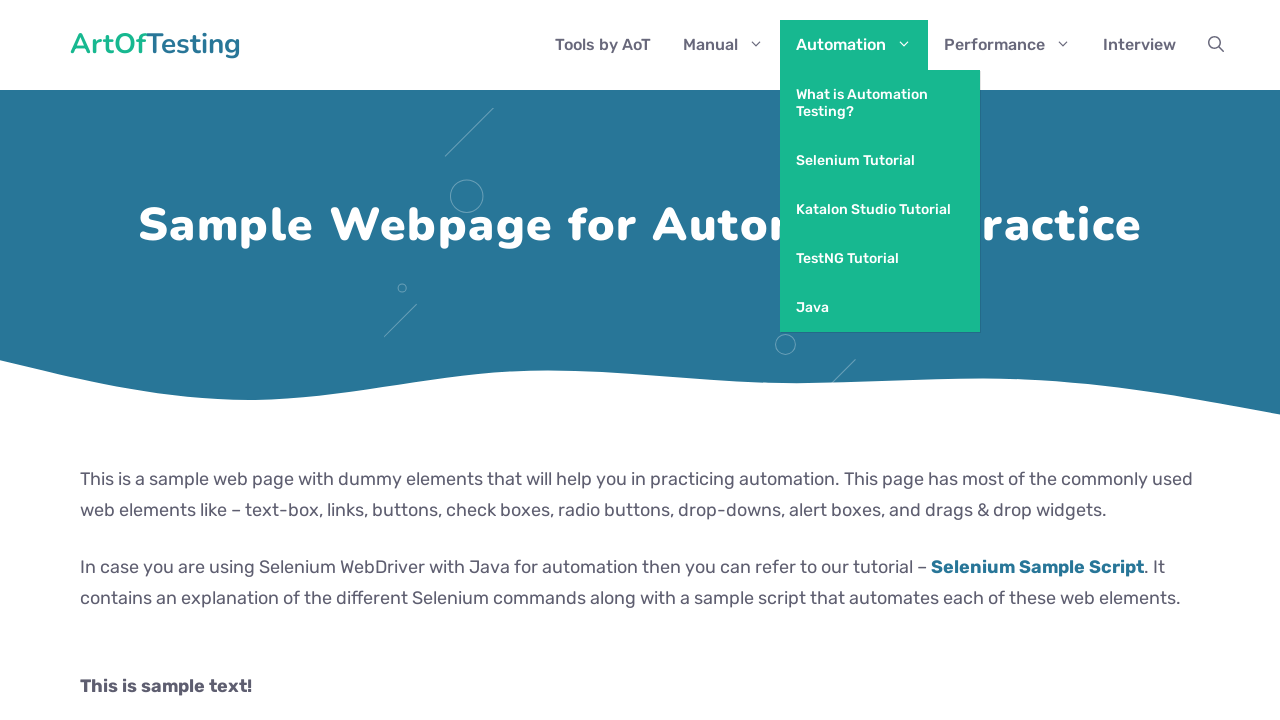